Tests navigation to Widgets section and interacts with Select Menu dropdown

Starting URL: https://demoqa.com/

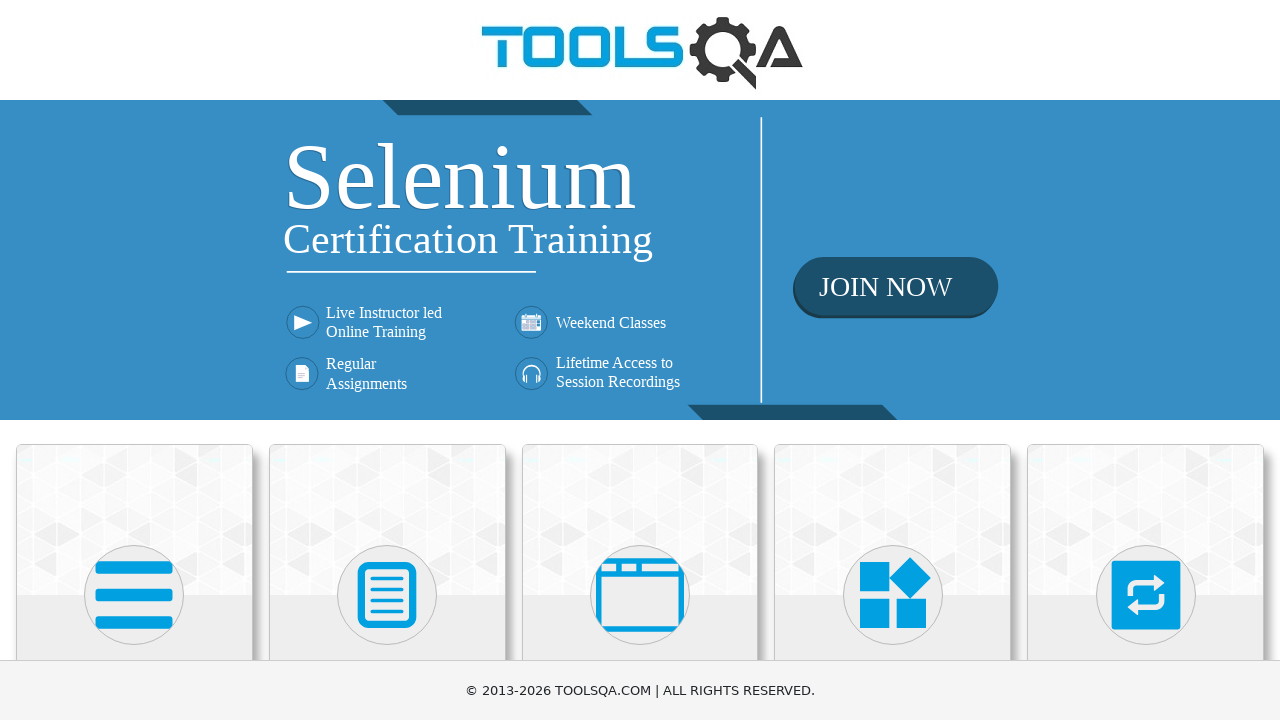

Clicked on Widgets section heading at (893, 360) on internal:role=heading[name="Widgets"i] >> internal:has-text="Widgets"i
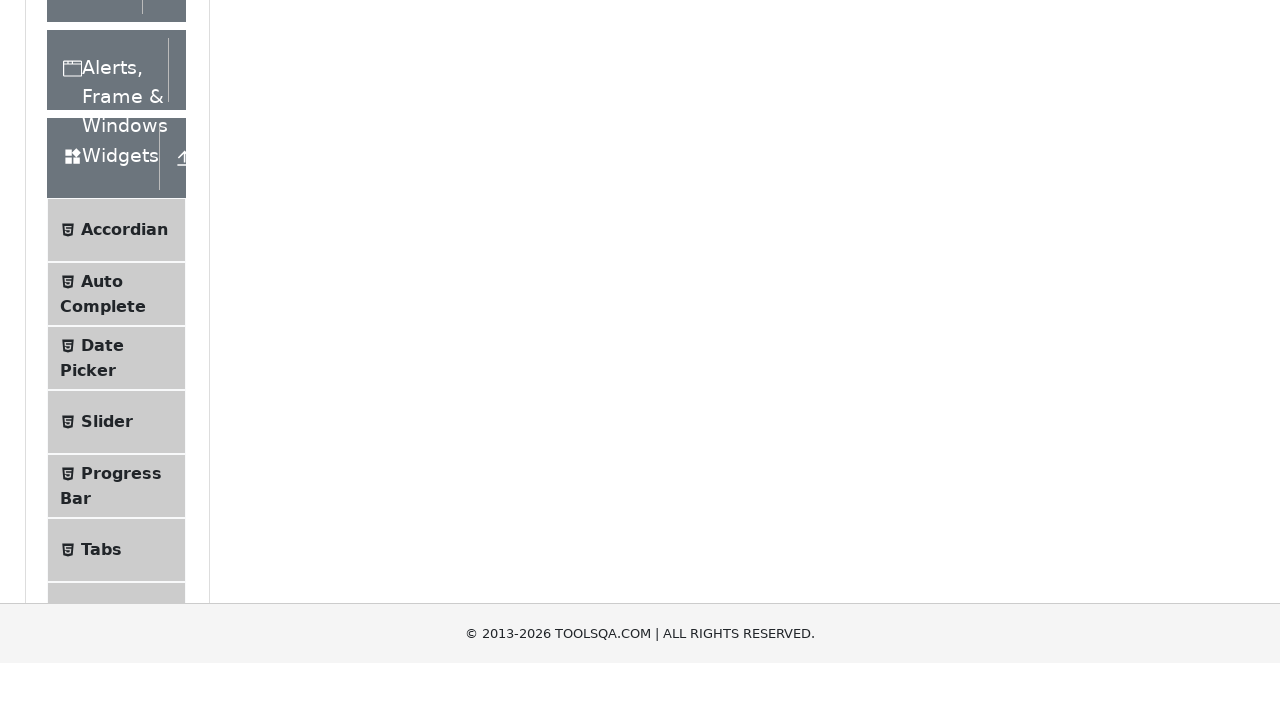

Clicked on Select Menu item in the list at (109, 374) on internal:role=list >> internal:text="Select Menu"i
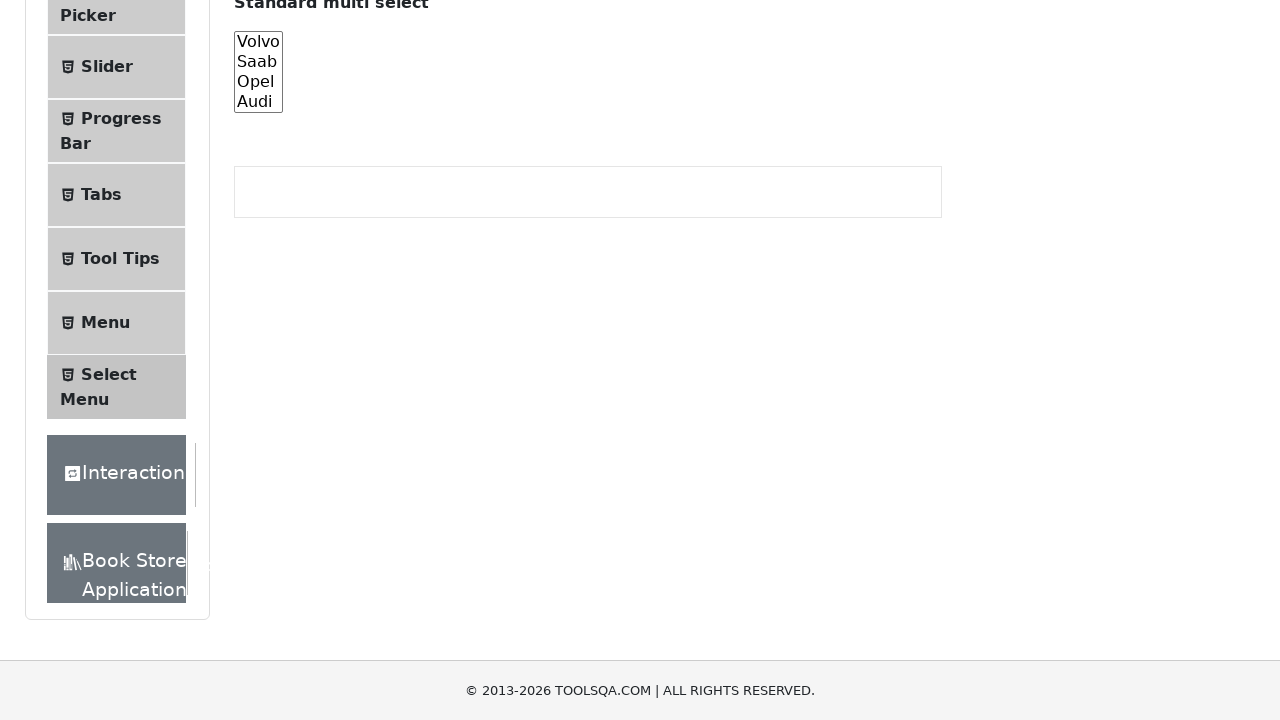

Clicked on the old select menu dropdown at (280, 360) on #oldSelectMenu
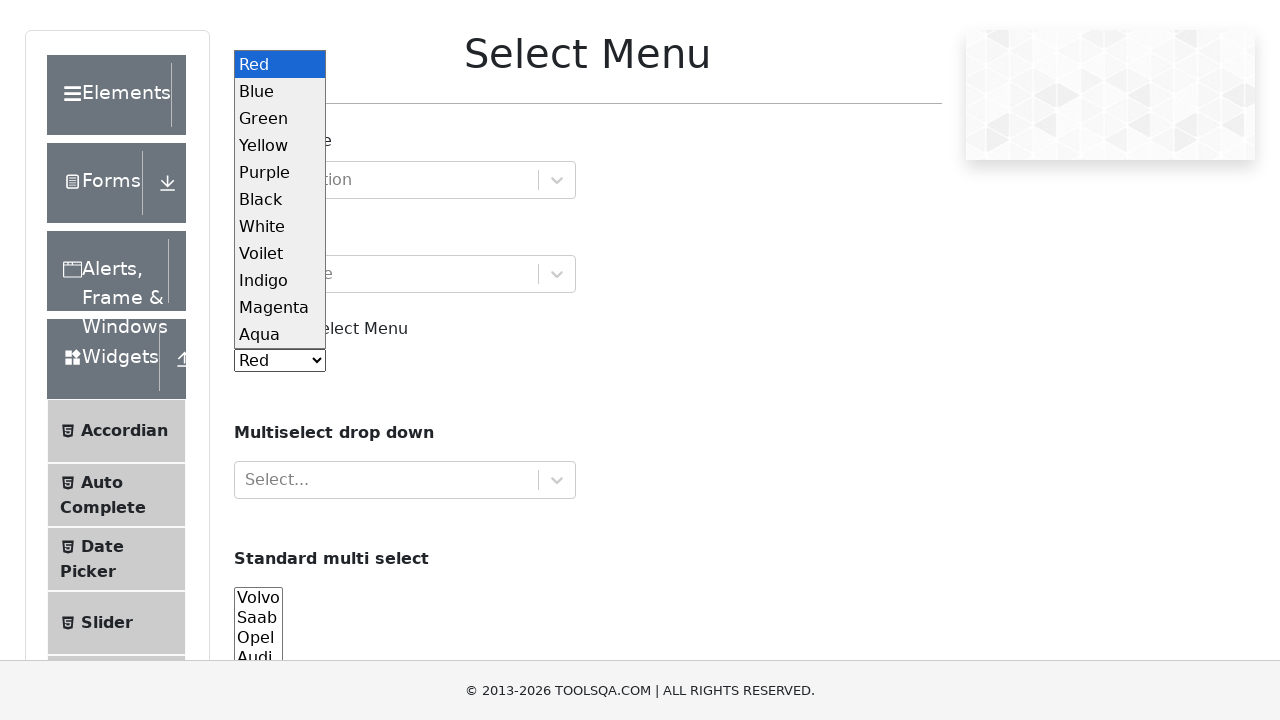

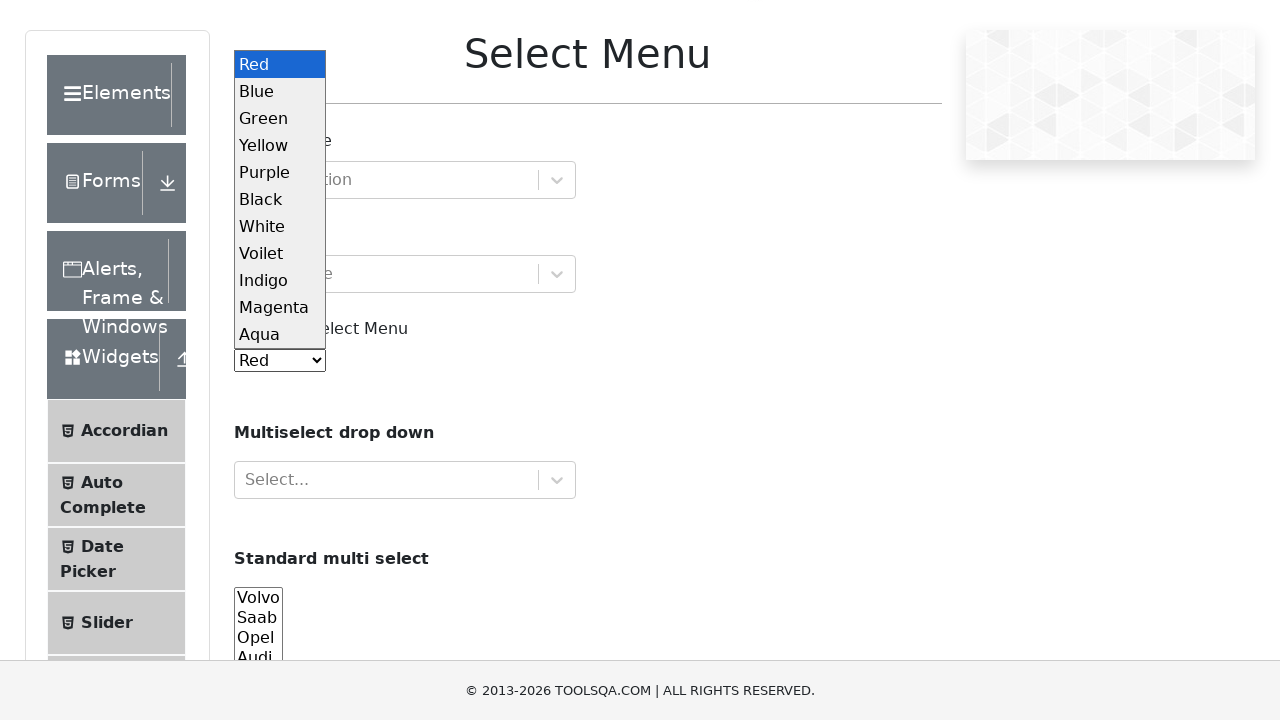